Opens the Flipkart homepage and verifies the page loads successfully

Starting URL: https://www.flipkart.com

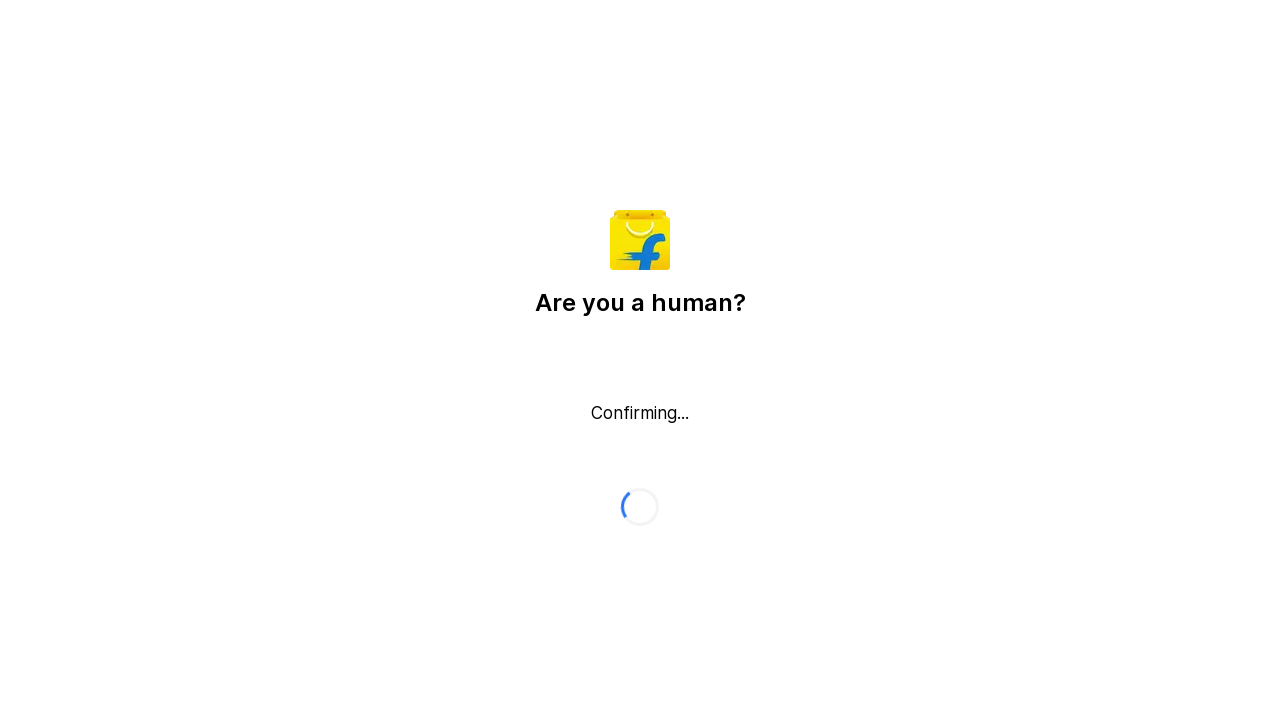

Waited for page to reach domcontentloaded state
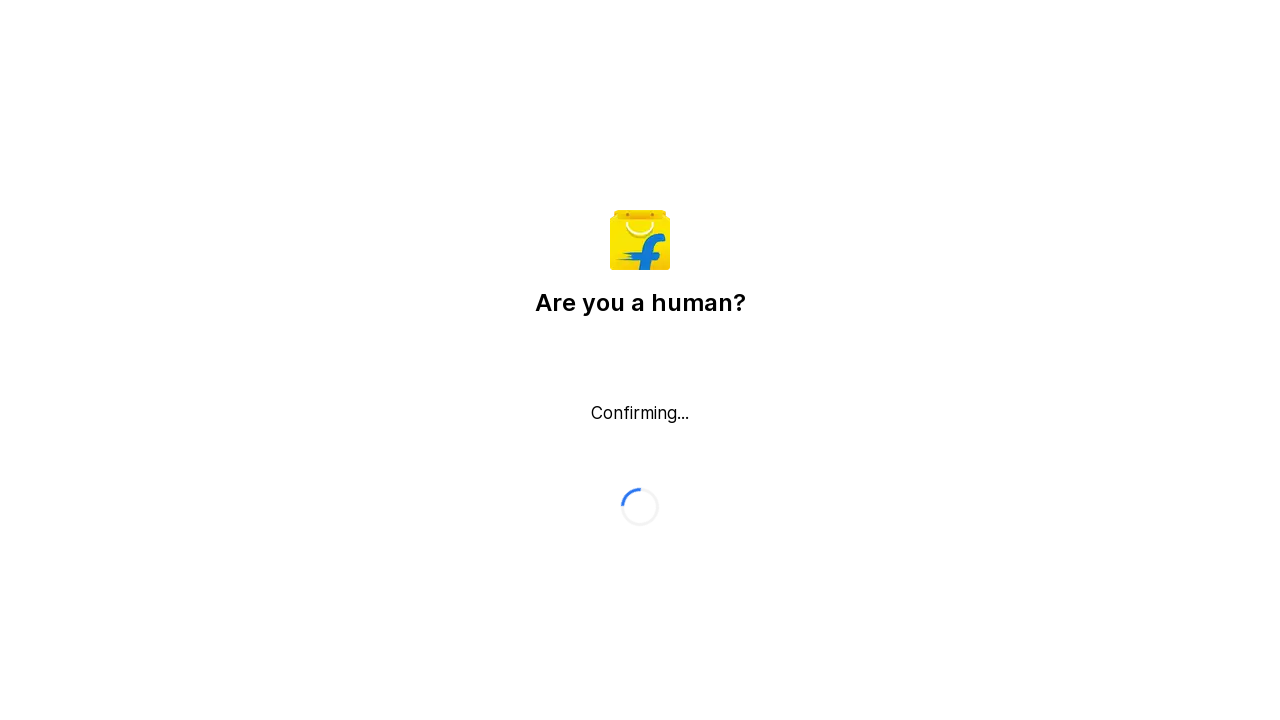

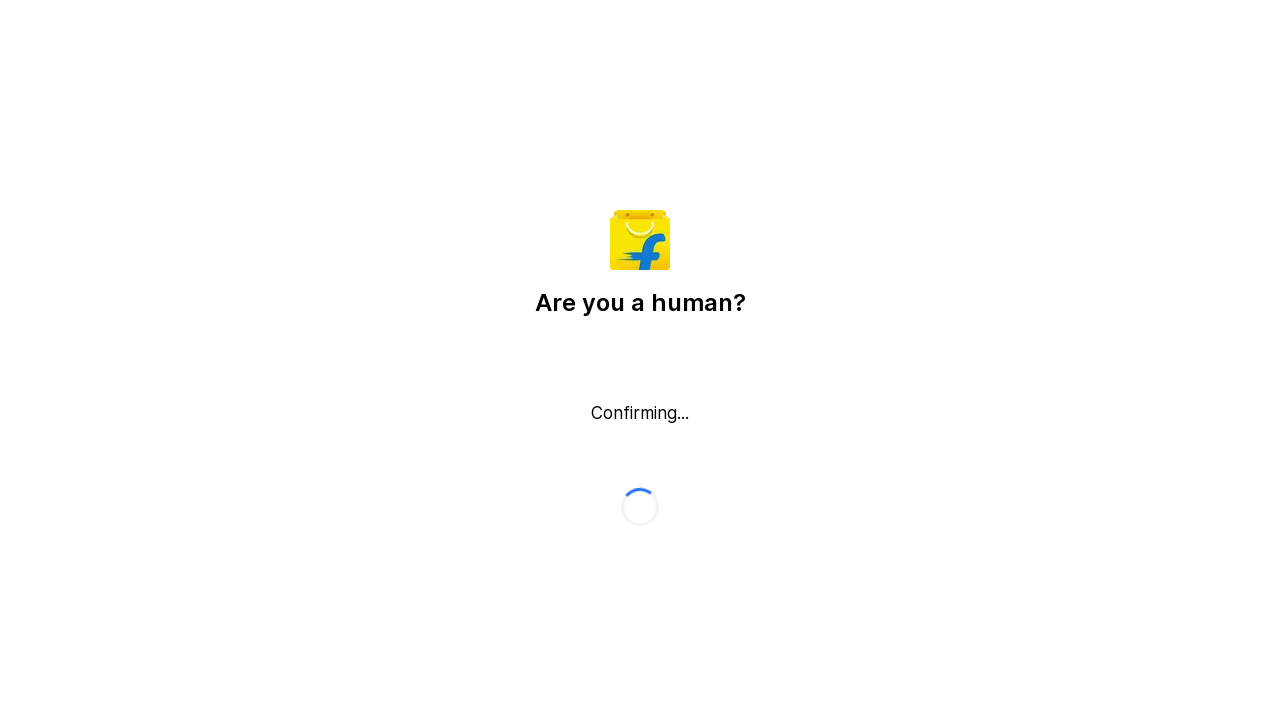